Tests link navigation functionality by counting links in different sections of the page and opening footer column links in new tabs to verify they load correctly

Starting URL: https://www.rahulshettyacademy.com/AutomationPractice/

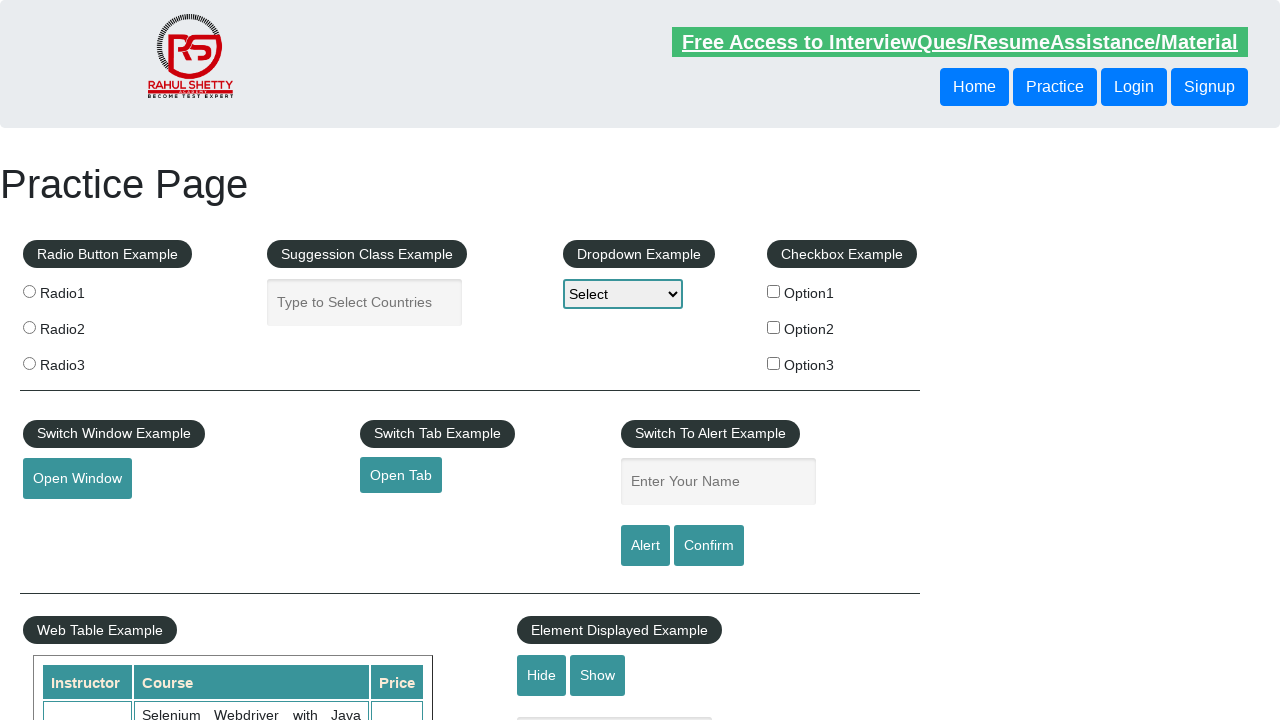

Located all links on the page
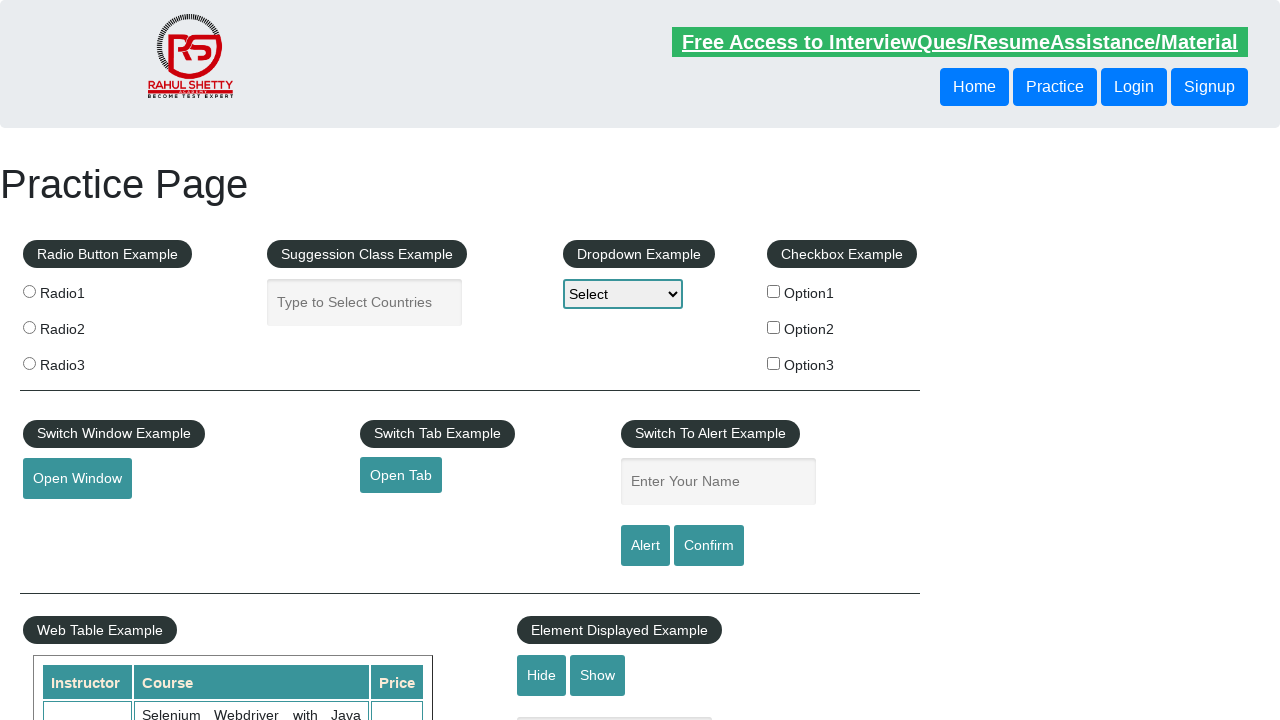

Total links on page: 27
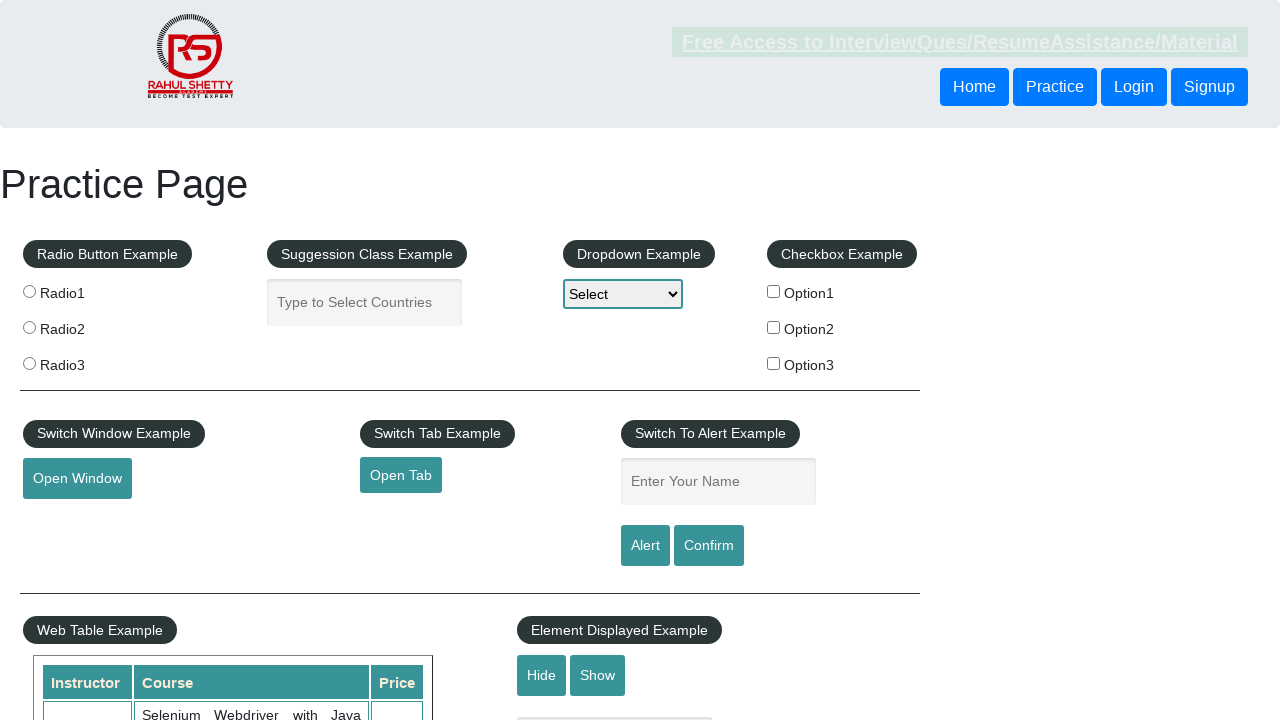

Located footer section
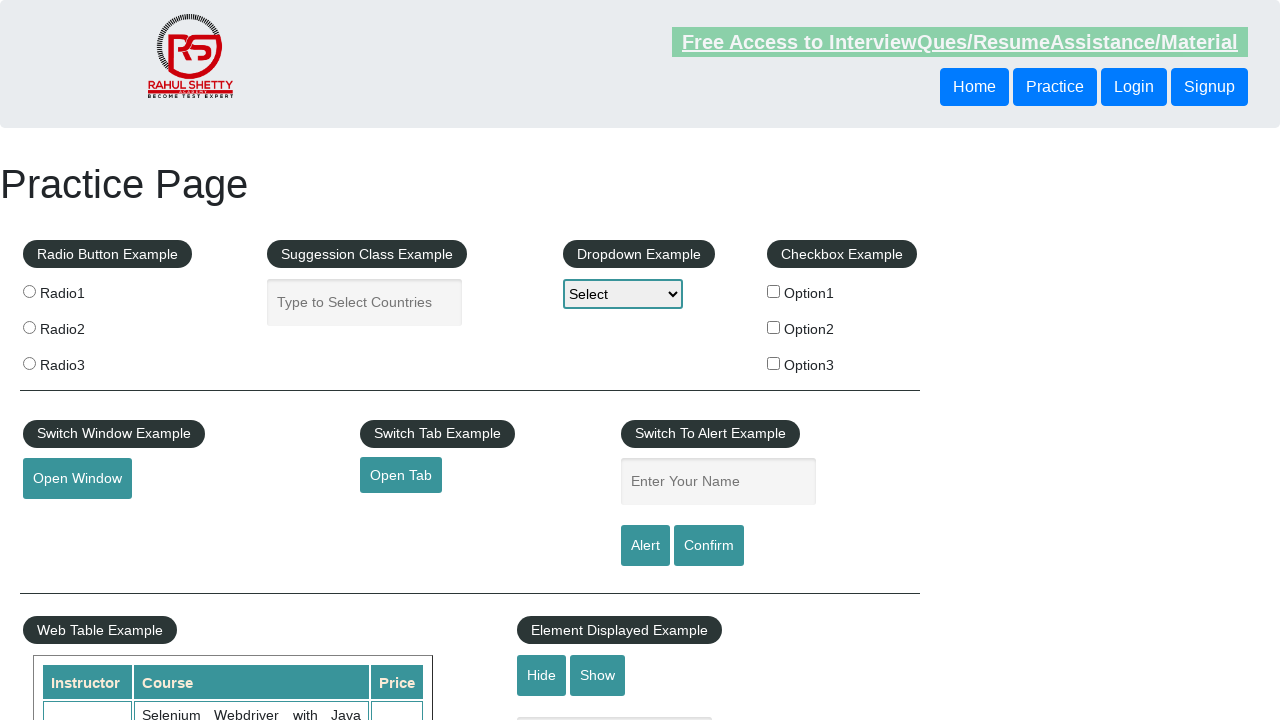

Located all links in footer section
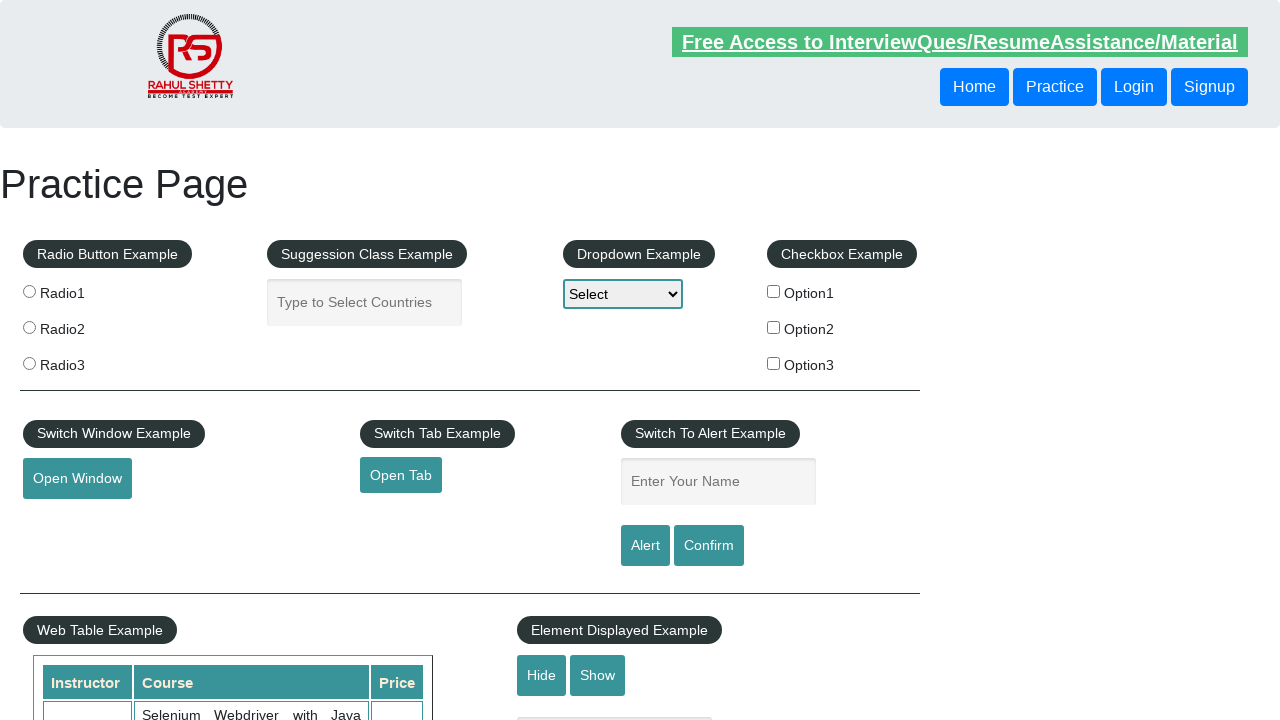

Links in footer: 20
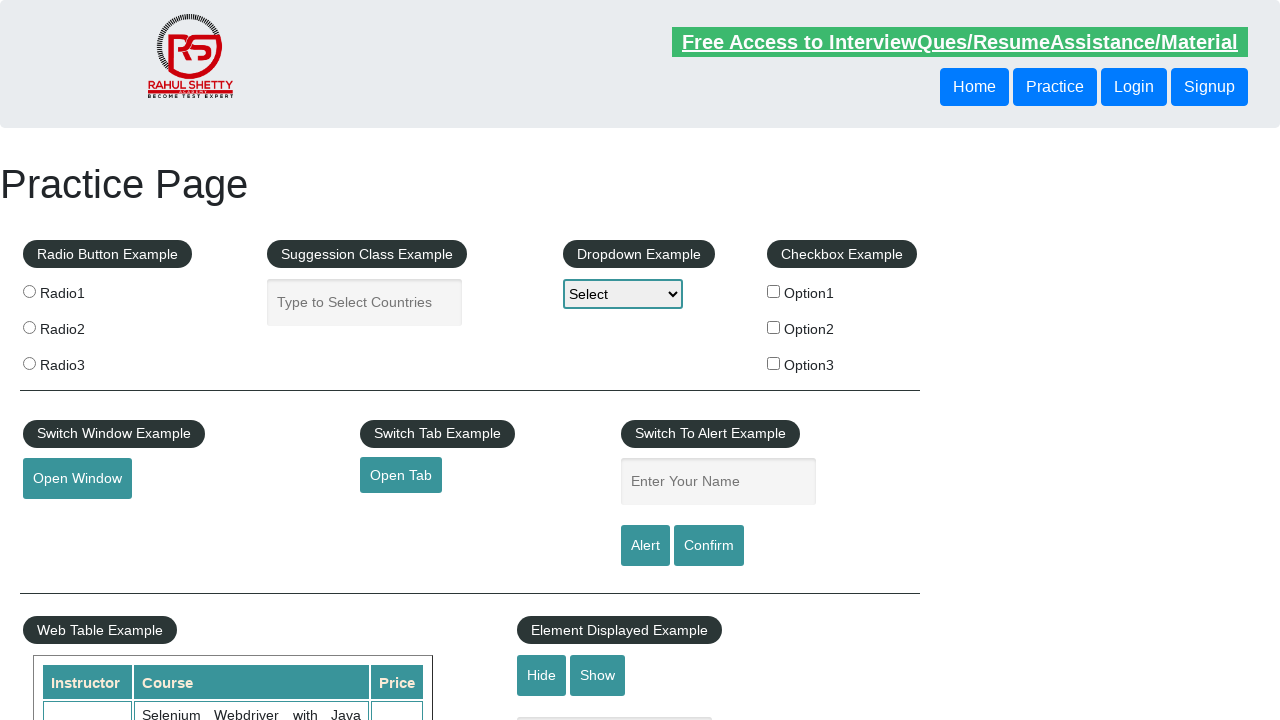

Located first column of footer
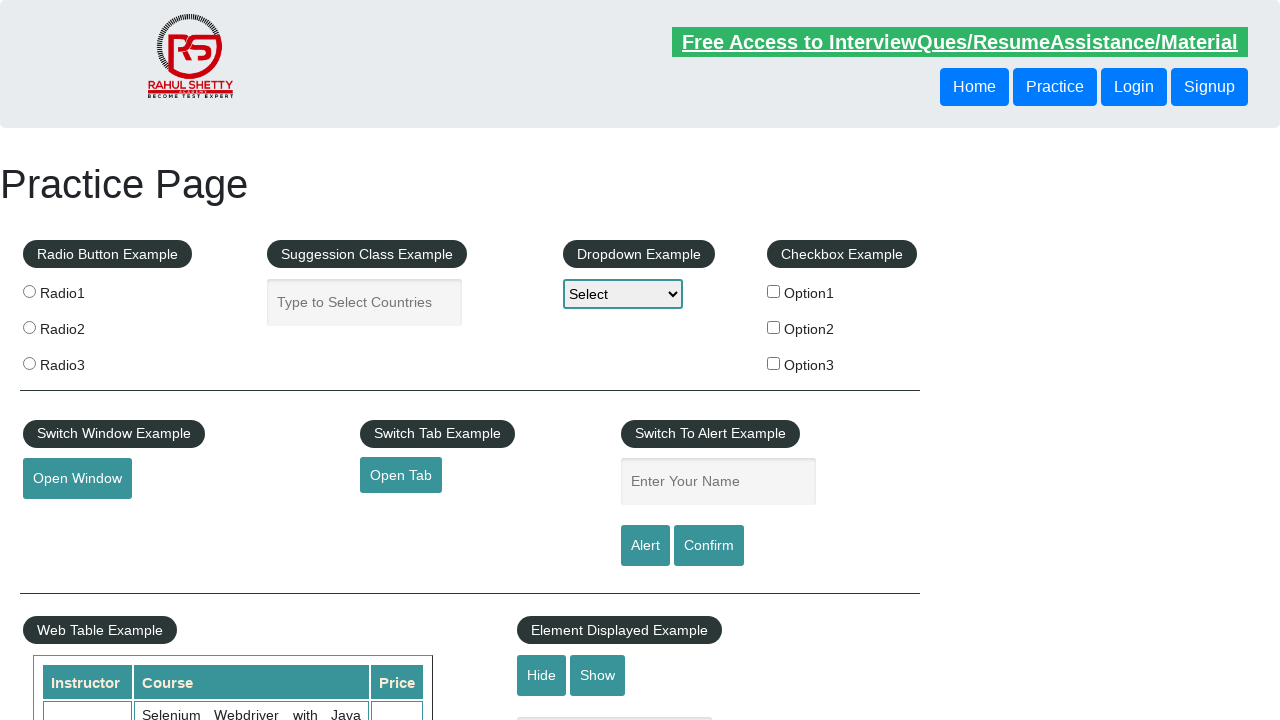

Located all links in first column
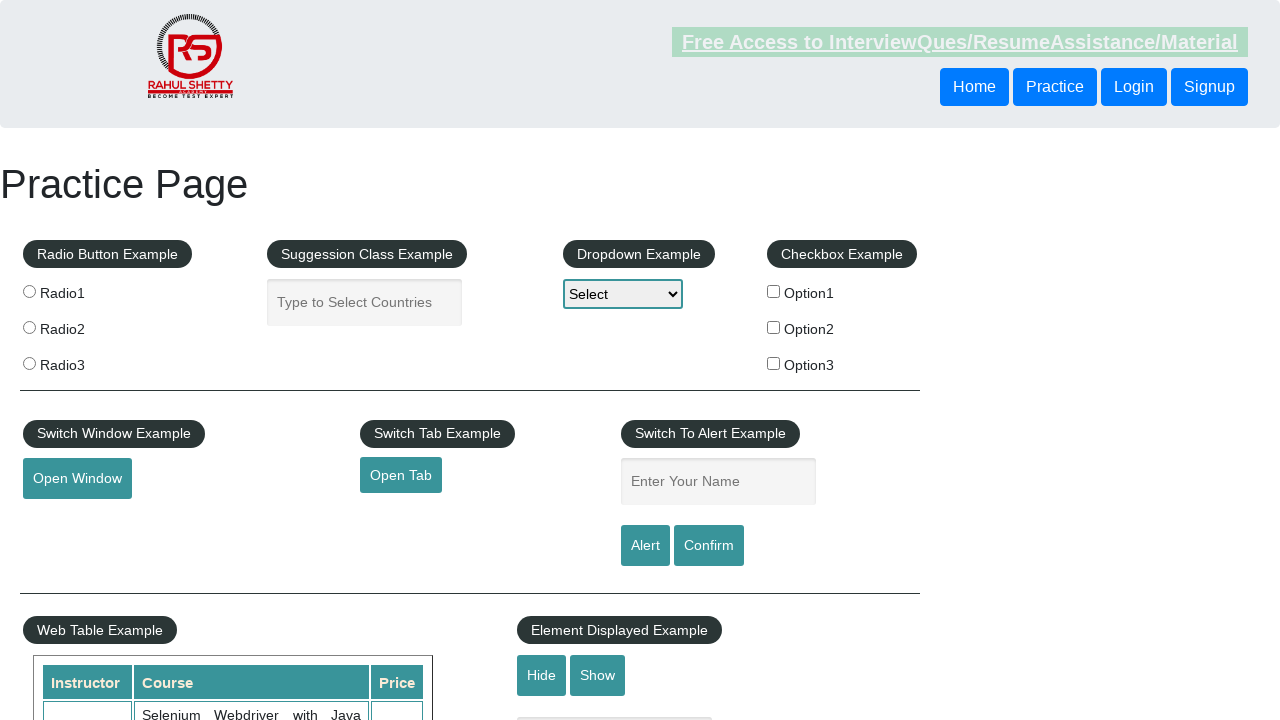

Links in first column: 20
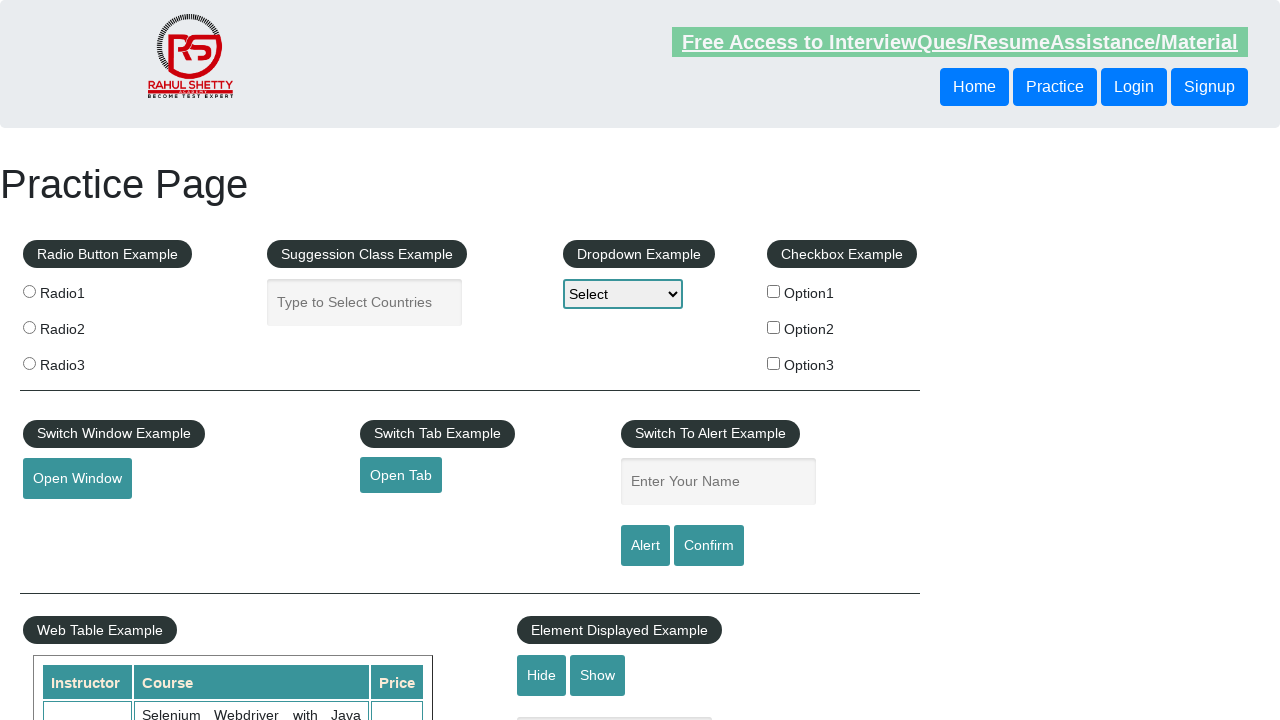

Opened first column link 1 in new tab using Ctrl+Click at (157, 482) on xpath=//tbody/tr/td/ul >> a >> nth=0
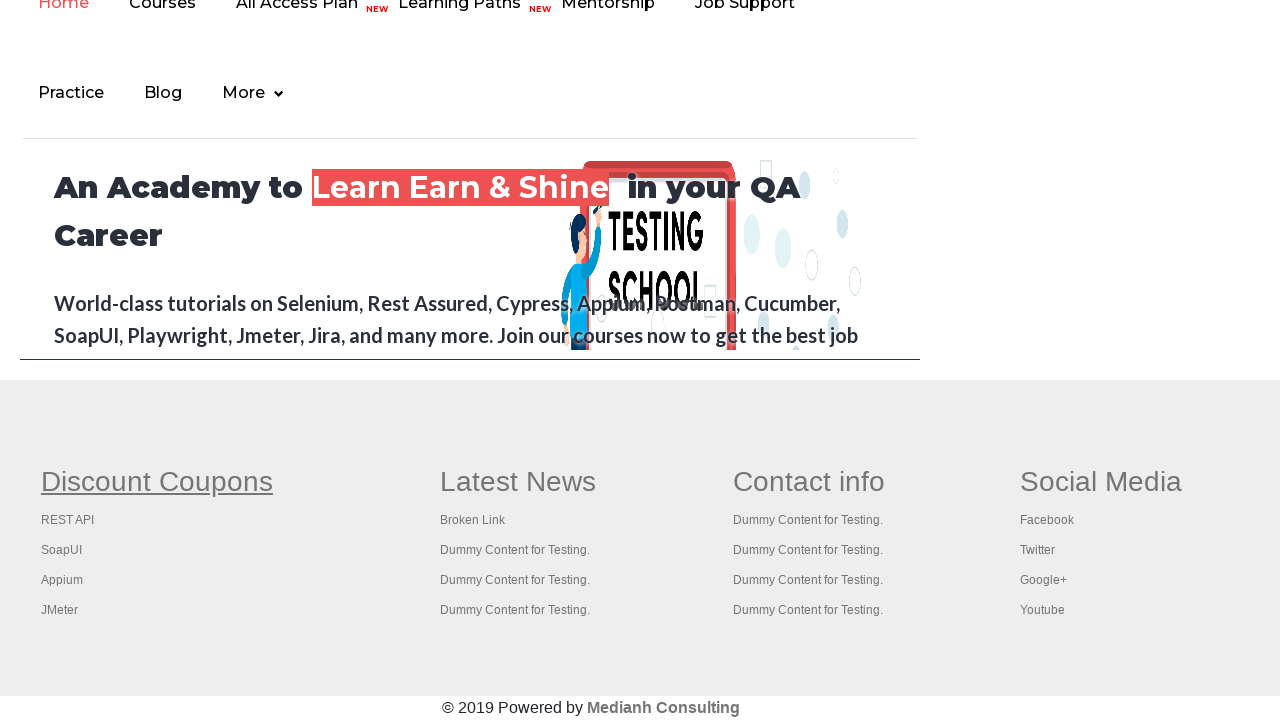

Opened first column link 2 in new tab using Ctrl+Click at (68, 520) on xpath=//tbody/tr/td/ul >> a >> nth=1
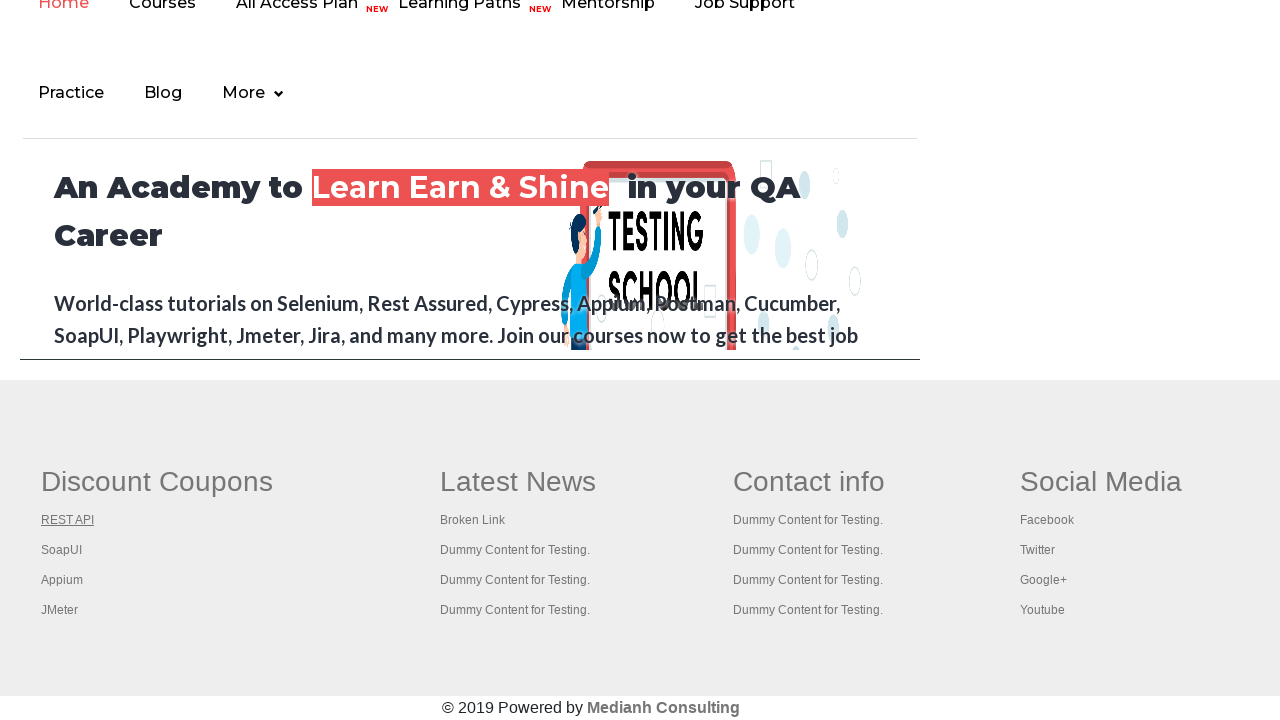

Opened first column link 3 in new tab using Ctrl+Click at (62, 550) on xpath=//tbody/tr/td/ul >> a >> nth=2
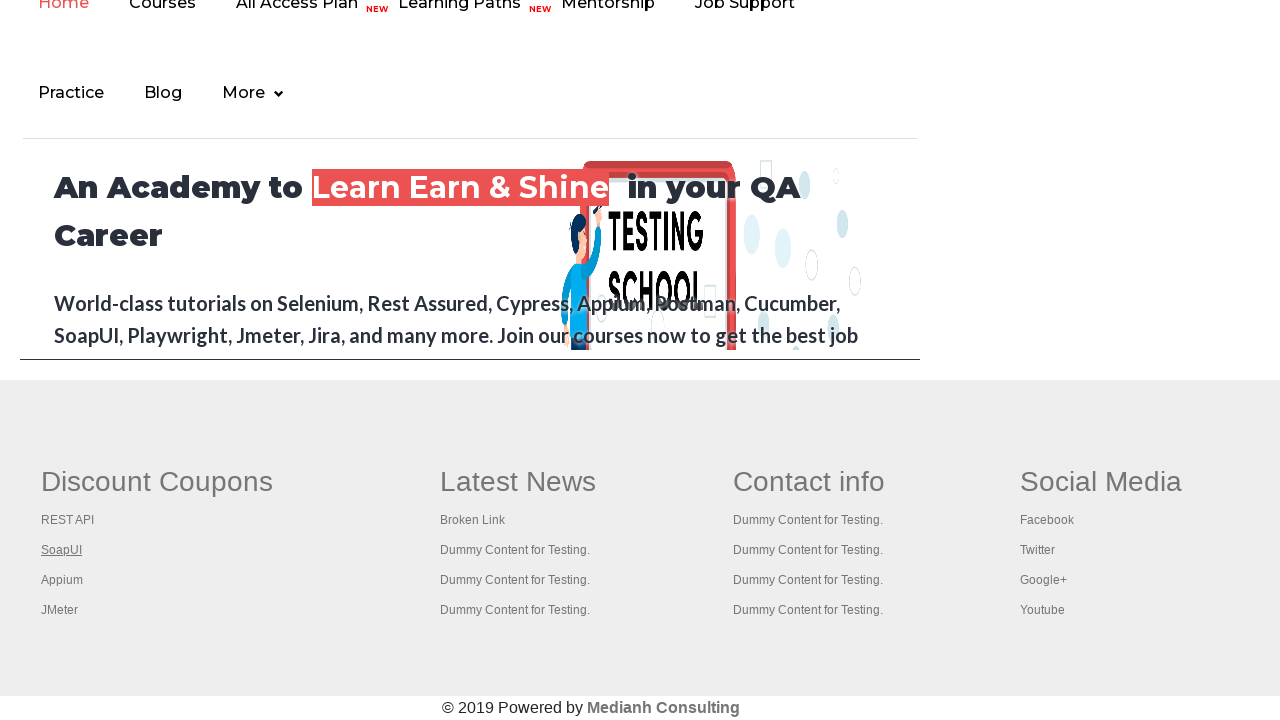

Opened first column link 4 in new tab using Ctrl+Click at (62, 580) on xpath=//tbody/tr/td/ul >> a >> nth=3
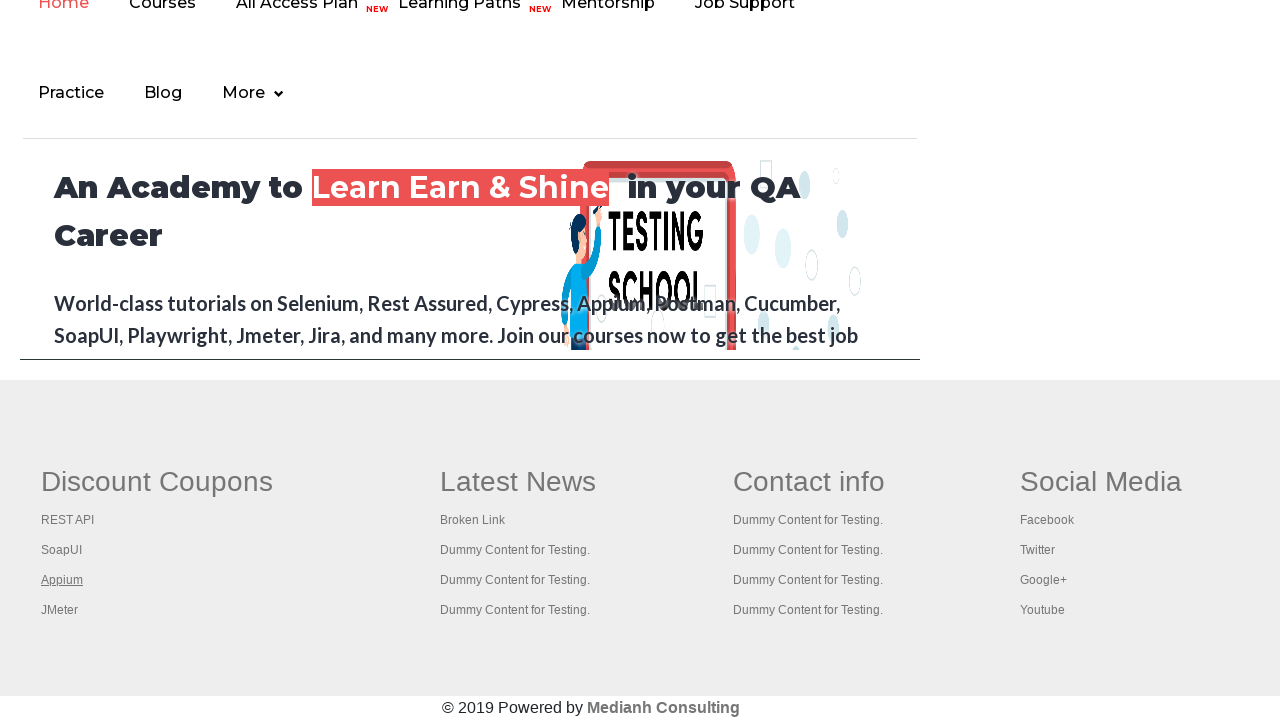

Opened first column link 5 in new tab using Ctrl+Click at (60, 610) on xpath=//tbody/tr/td/ul >> a >> nth=4
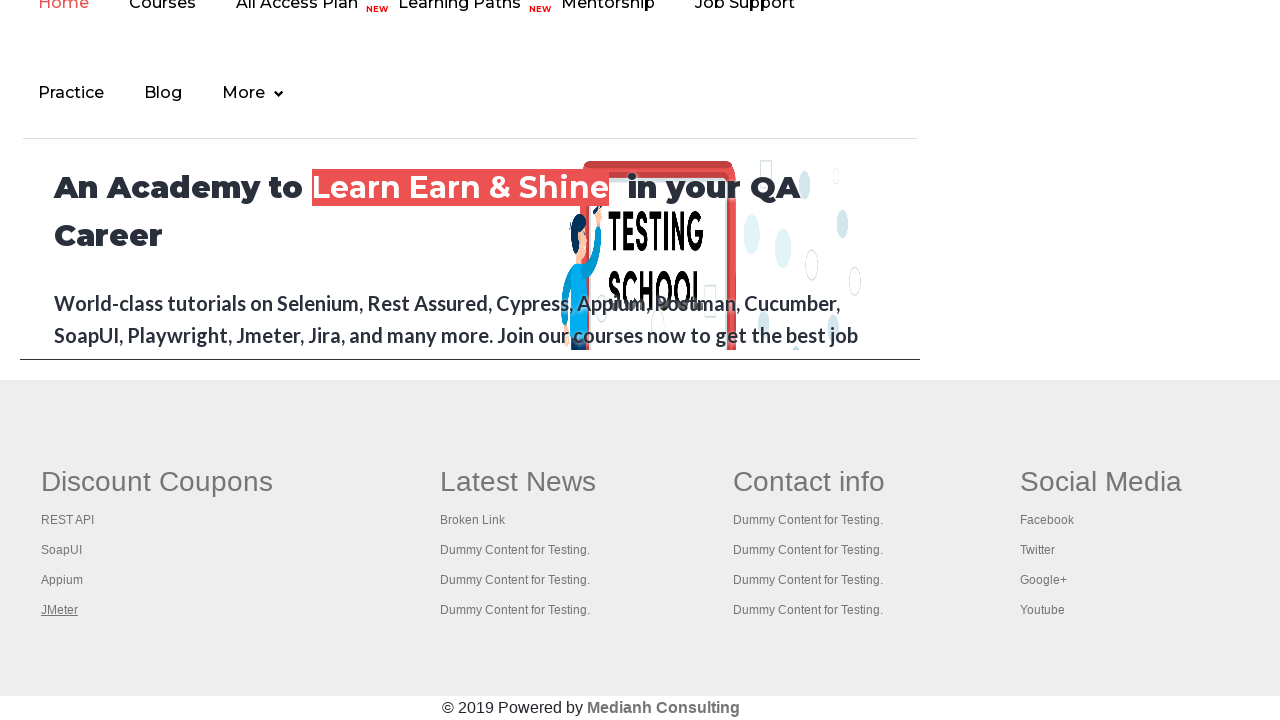

Retrieved all open pages/tabs - total: 6
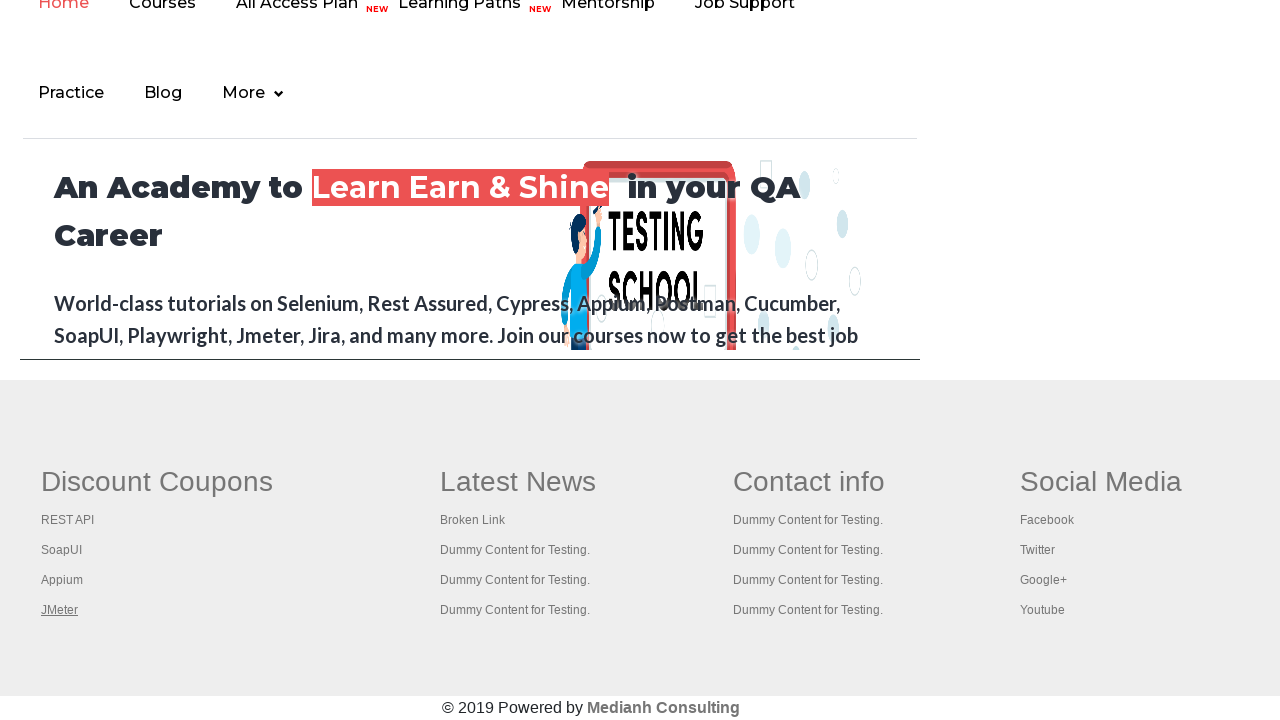

Brought page to front: Practice Page
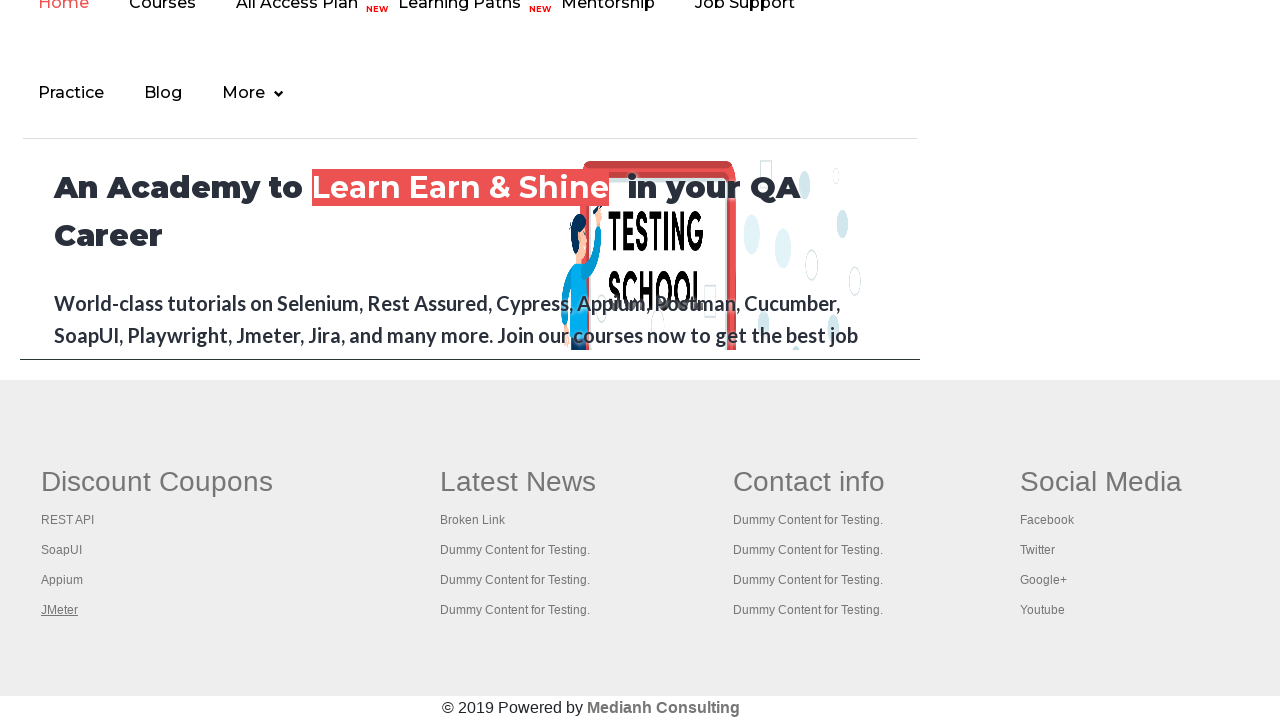

Brought page to front: Practice Page
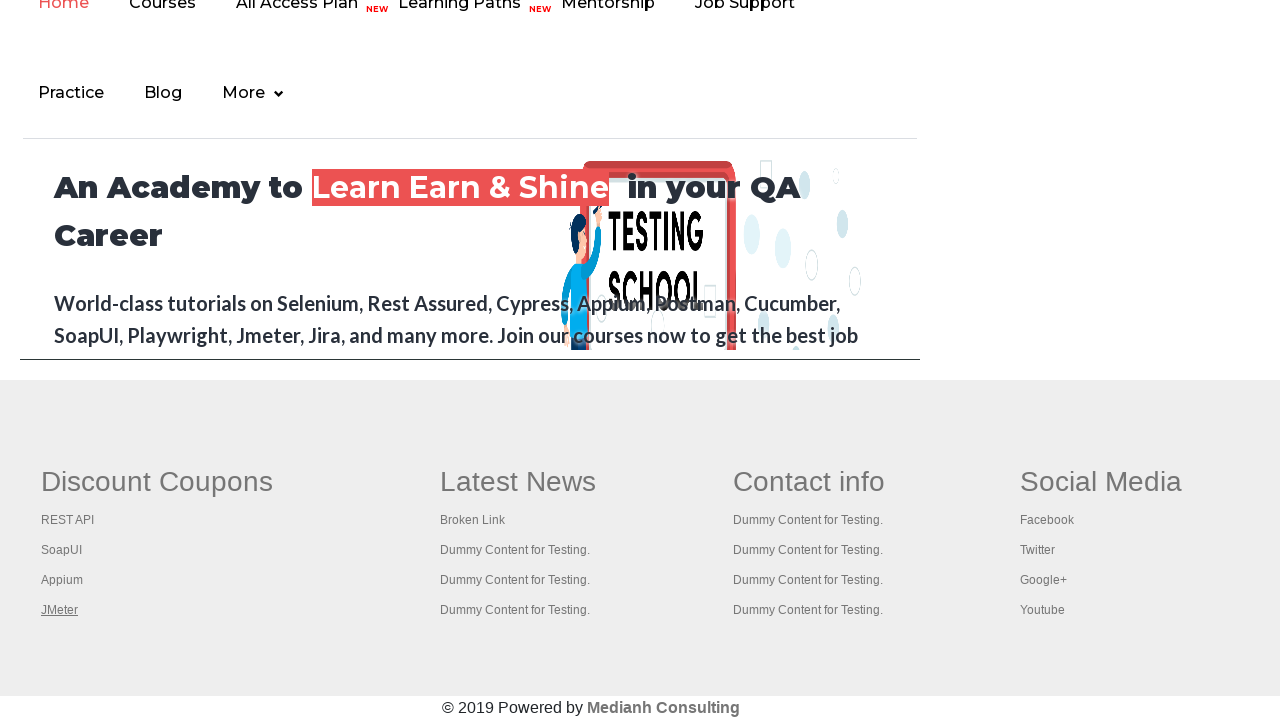

Brought page to front: REST API Tutorial
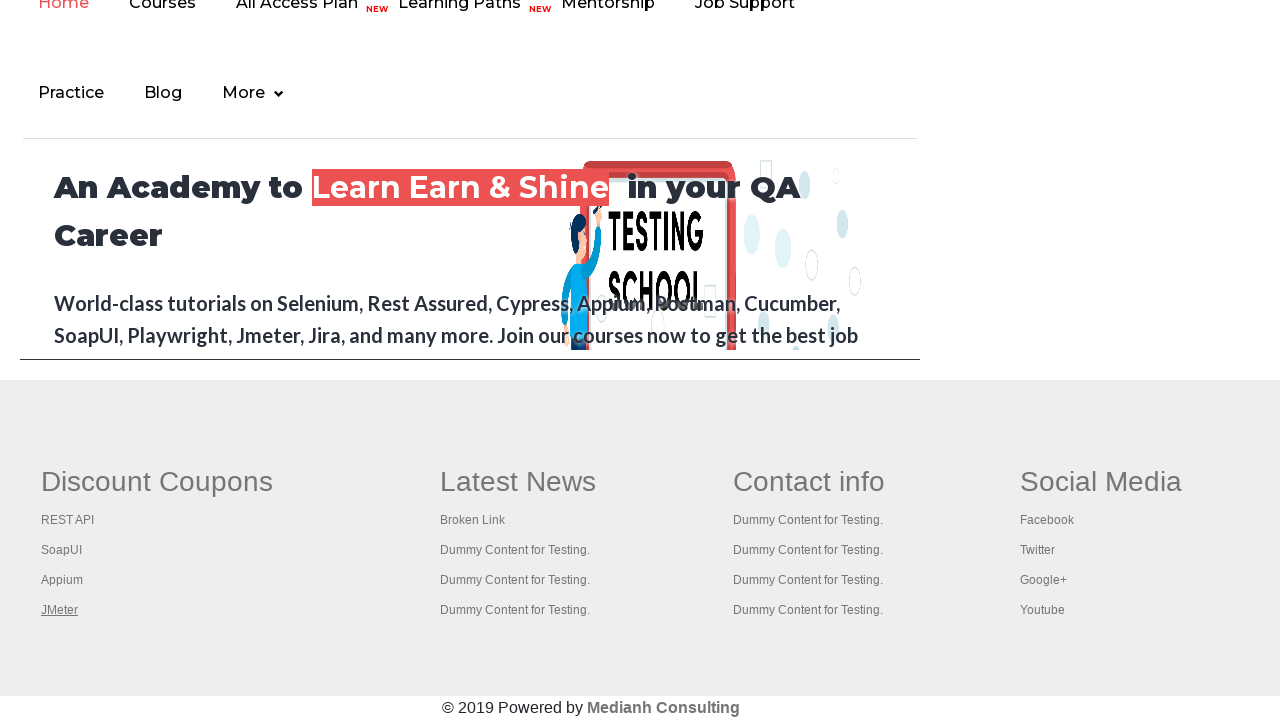

Brought page to front: The World’s Most Popular API Testing Tool | SoapUI
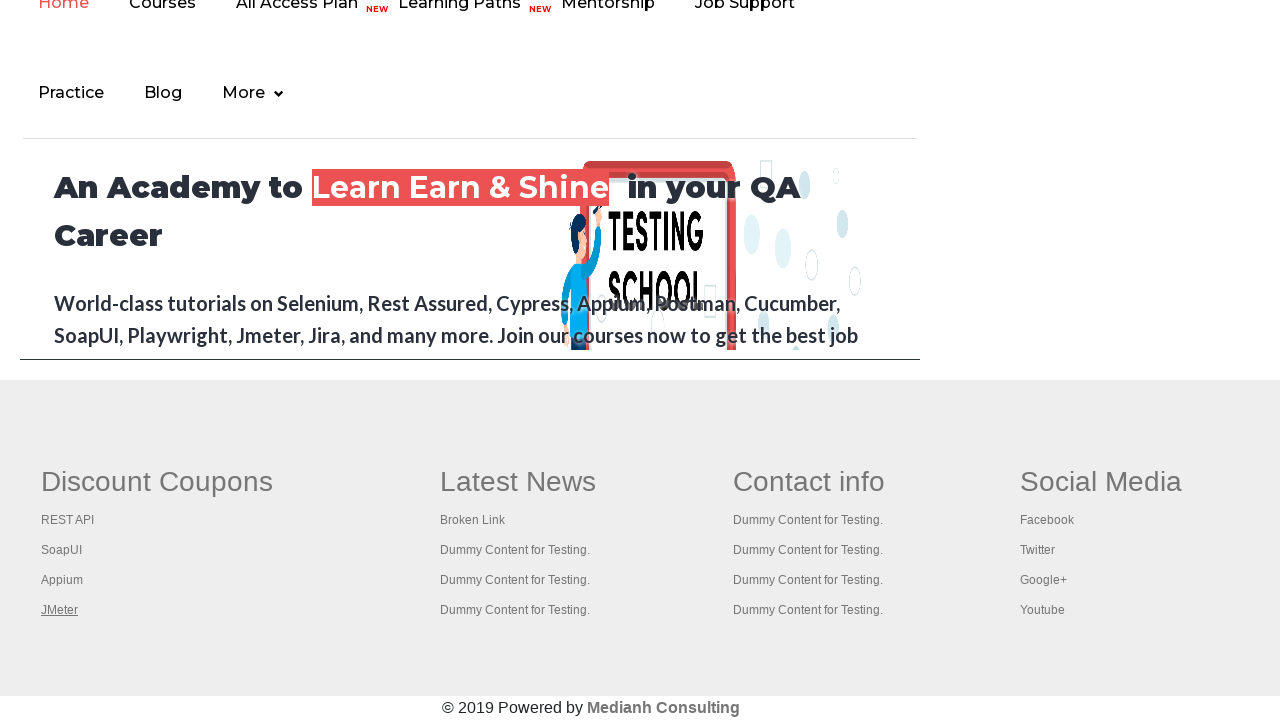

Brought page to front: Appium tutorial for Mobile Apps testing | RahulShetty Academy | Rahul
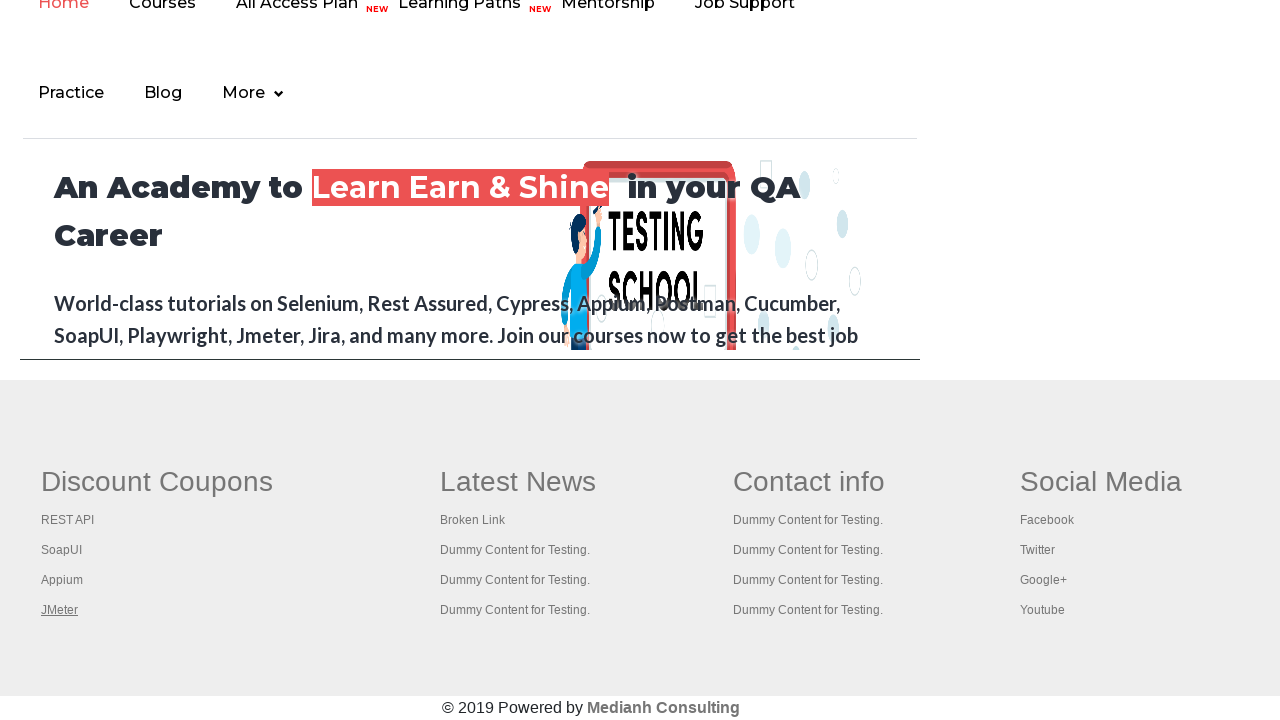

Brought page to front: Apache JMeter - Apache JMeter™
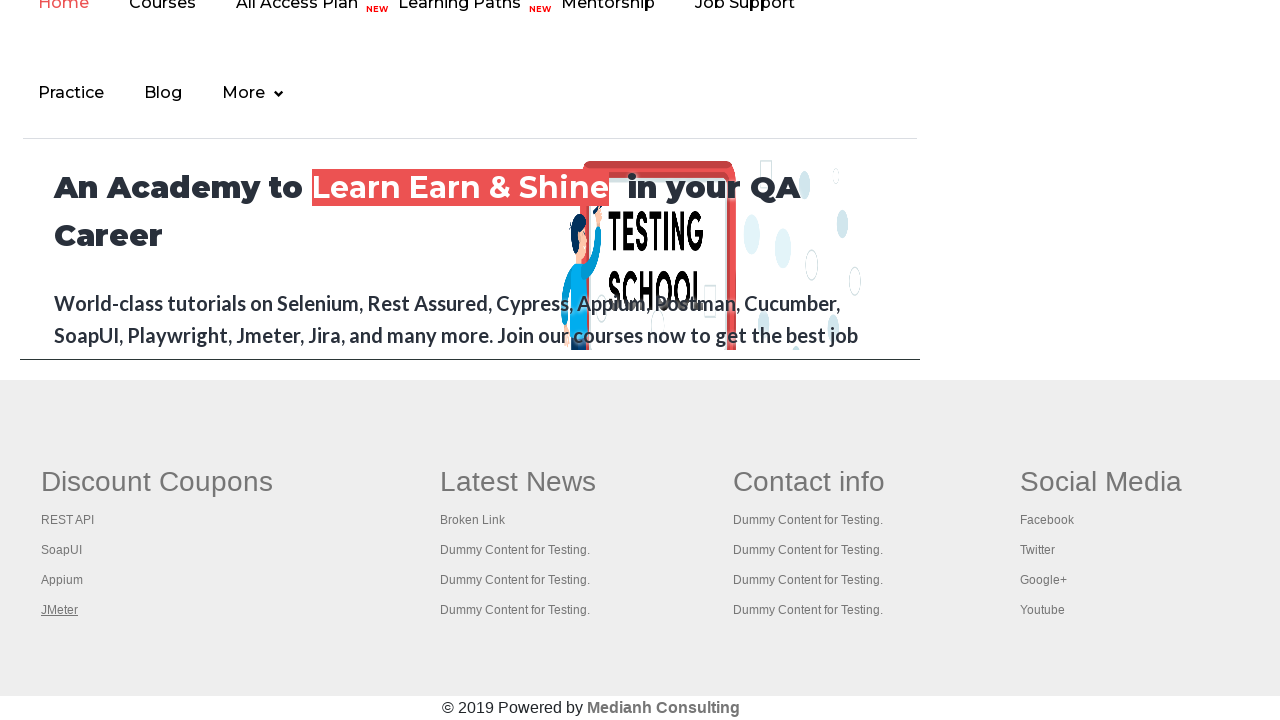

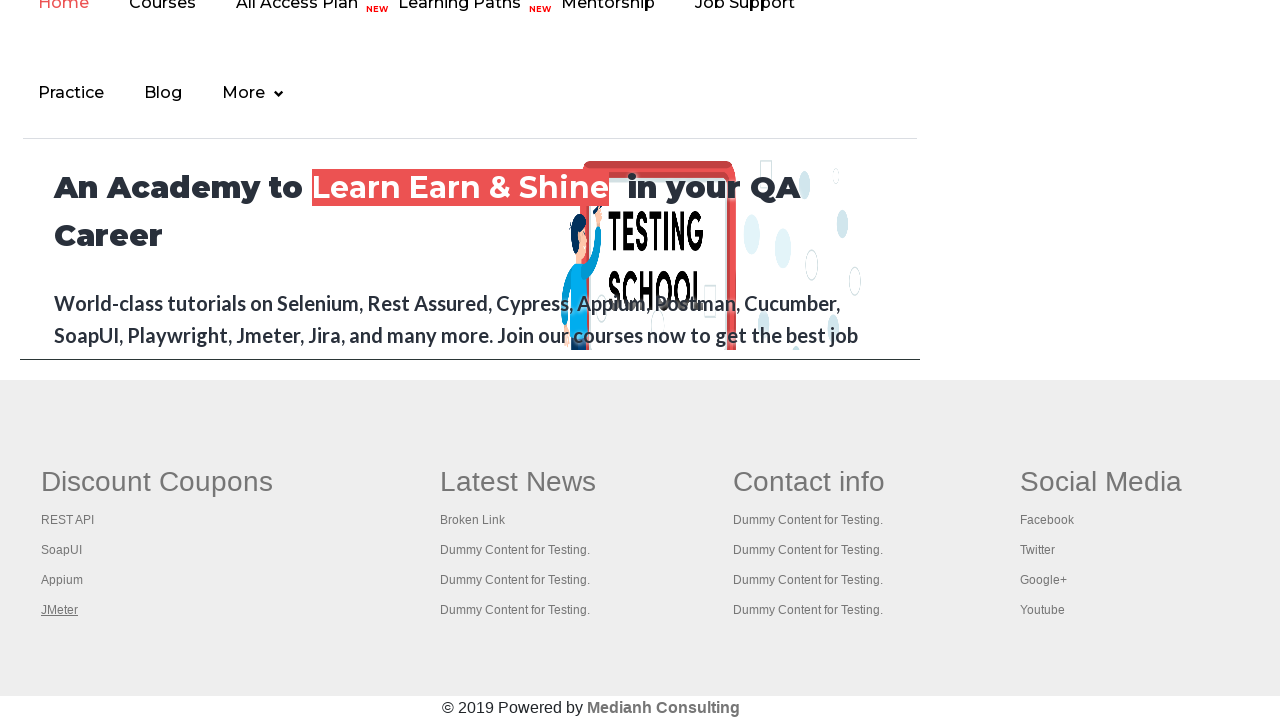